Tests that editing mode for a todo item is not persisted after page reload - adds a todo, enters edit mode, reloads the page, and verifies the todo is no longer in editing state

Starting URL: https://todomvc.com/examples/typescript-angular/#/

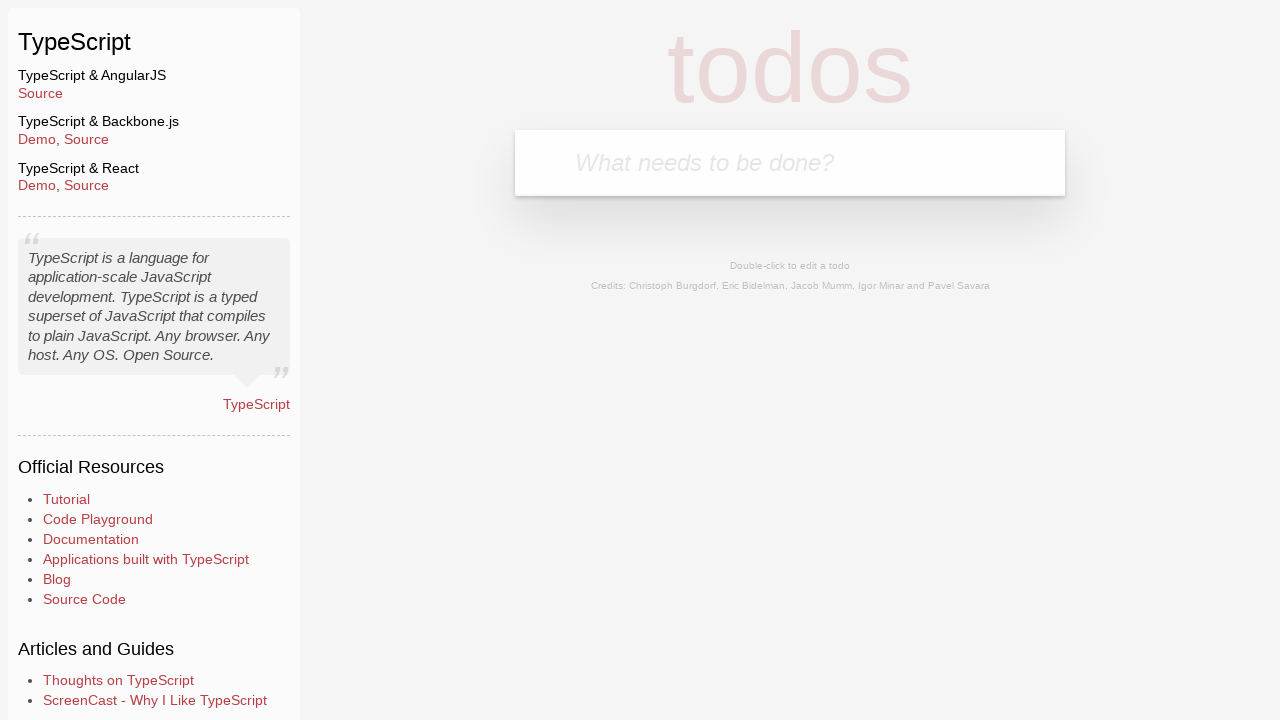

Filled new todo input with 'Example' on .new-todo
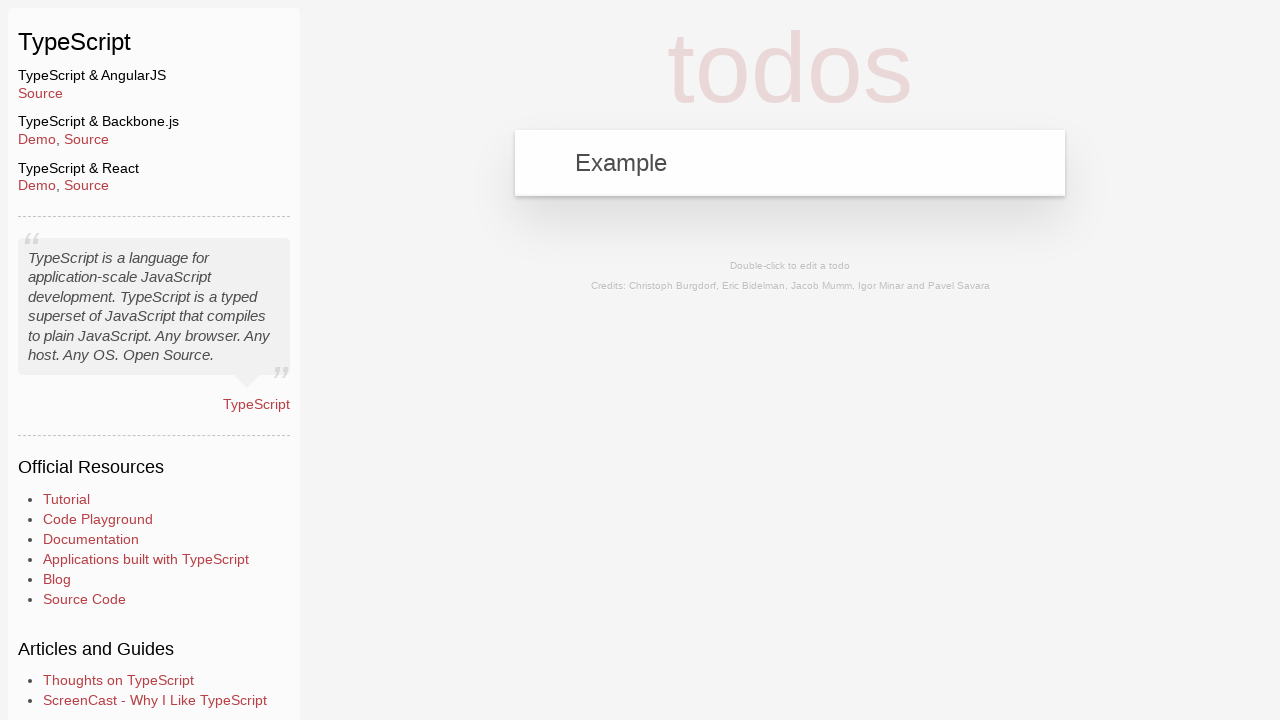

Pressed Enter to create new todo item on .new-todo
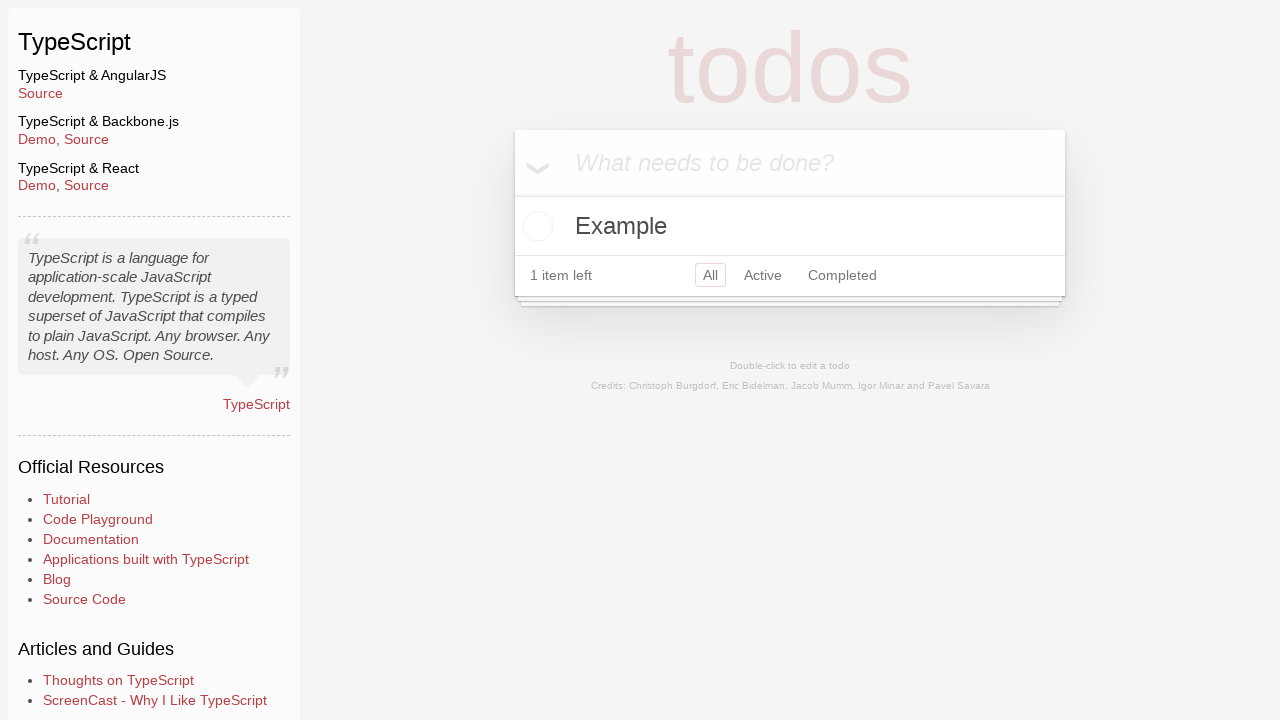

Todo item appeared in the list
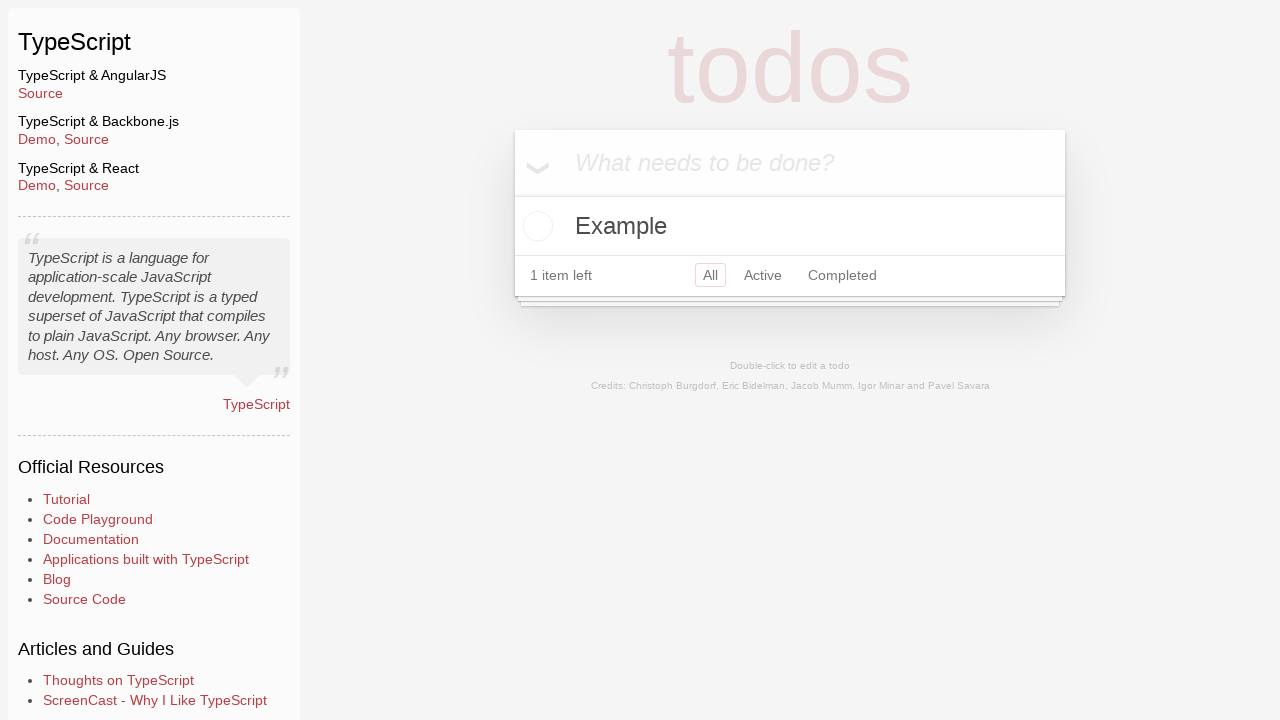

Double-clicked on todo label to enter edit mode at (790, 226) on .todo-list li label
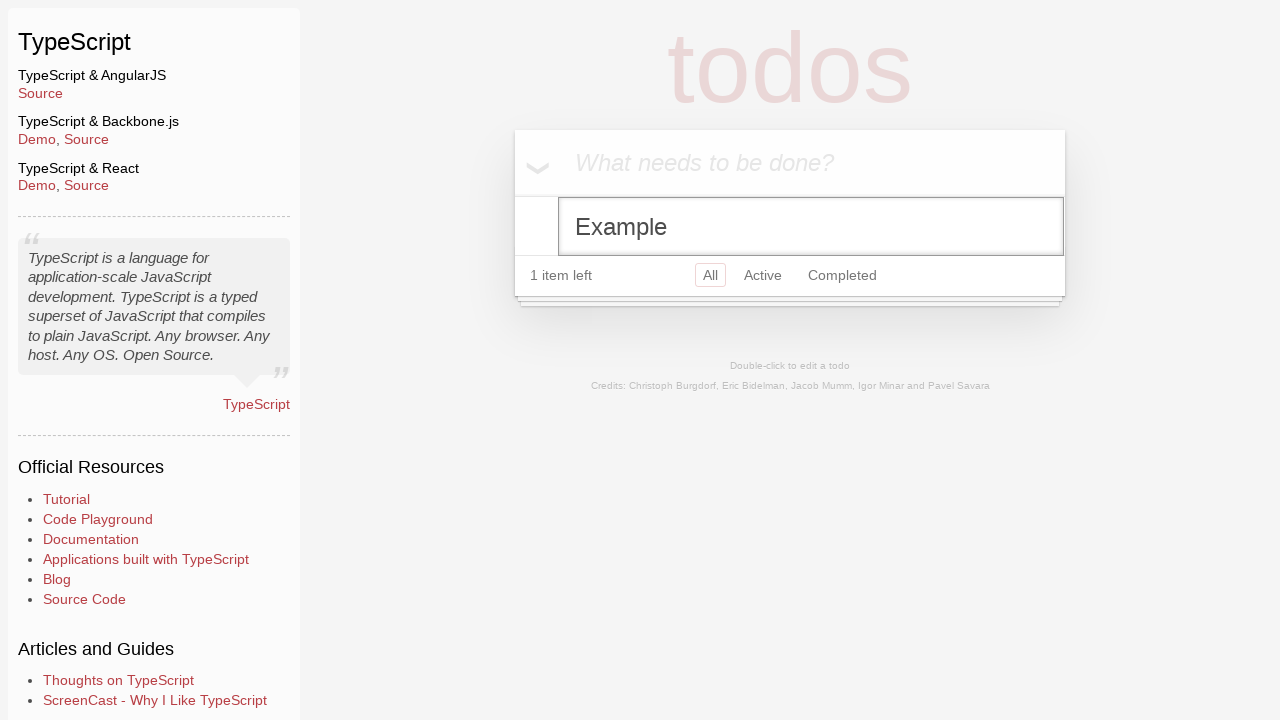

Verified todo is in editing mode
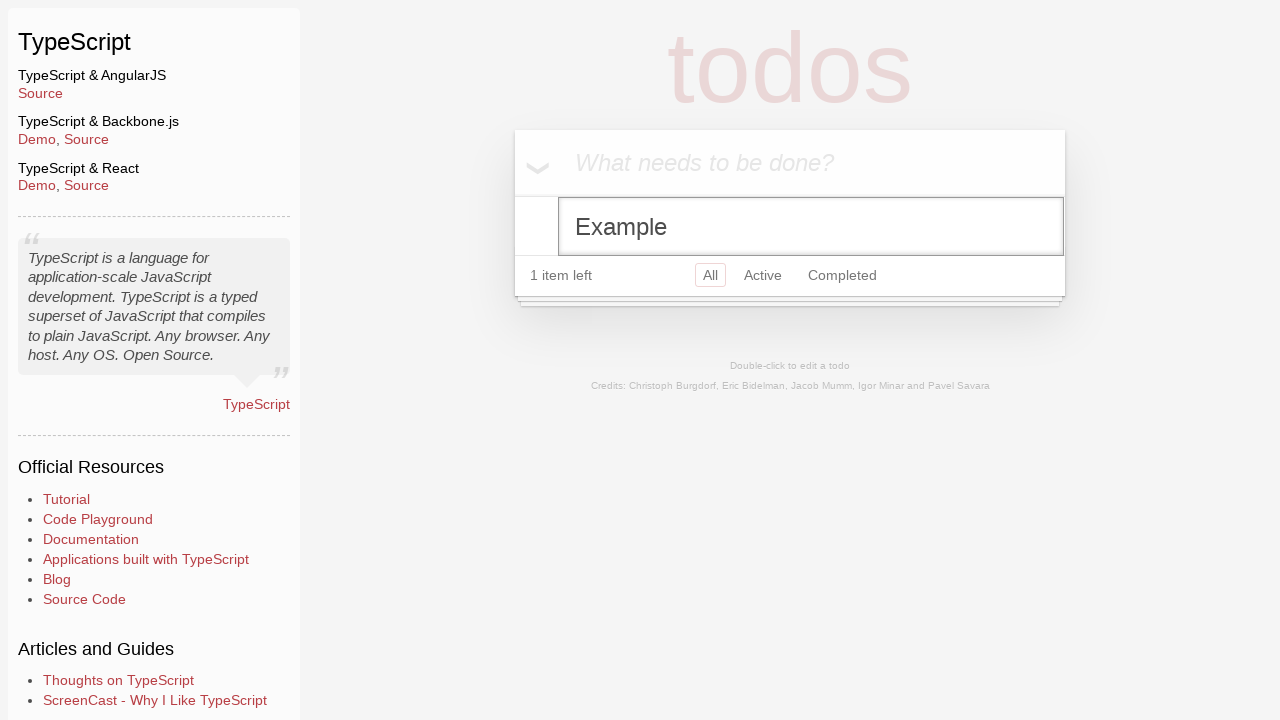

Reloaded the page
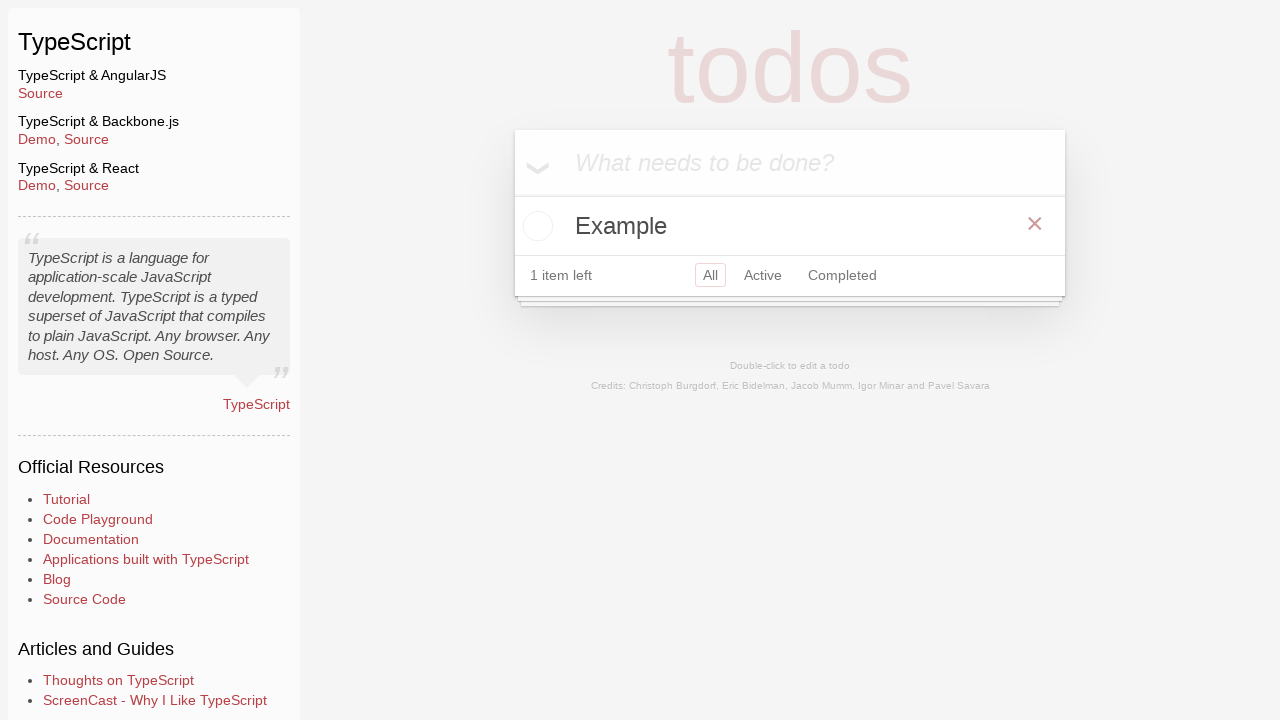

Todo item appeared again after page reload
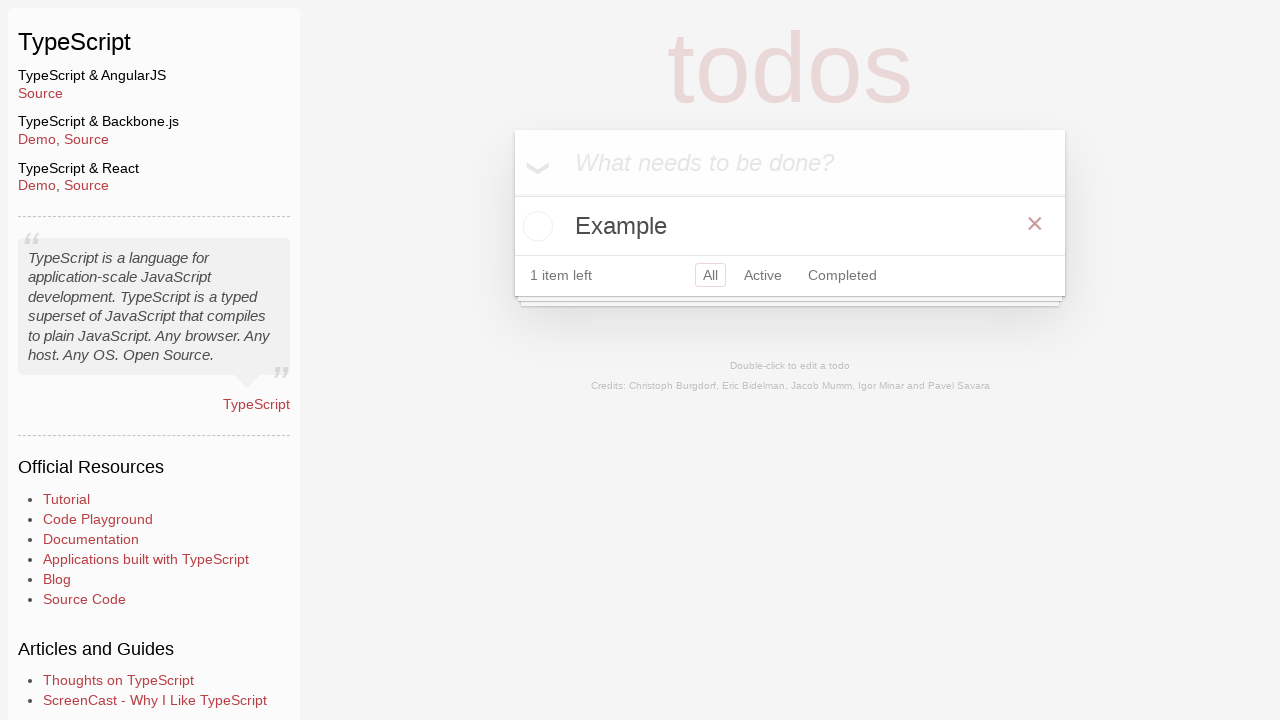

Checked editing mode status - found 0 items in editing mode
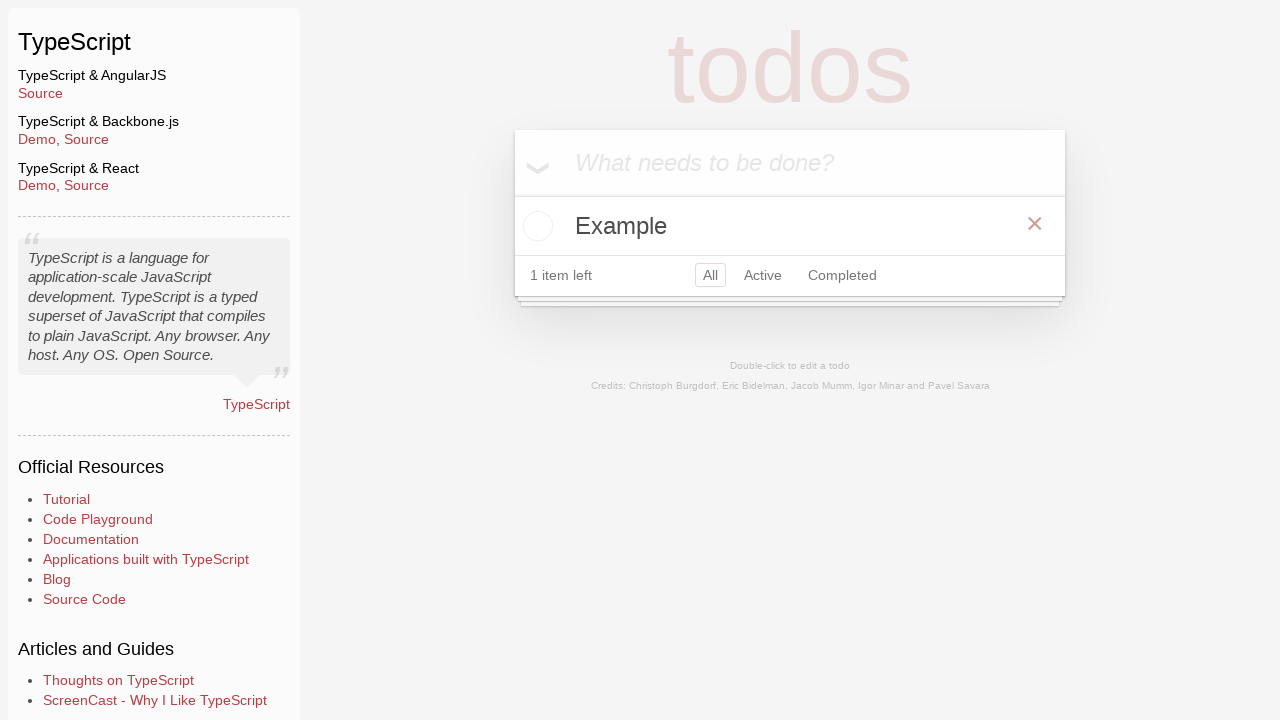

Assertion passed - todo is not in editing mode after reload
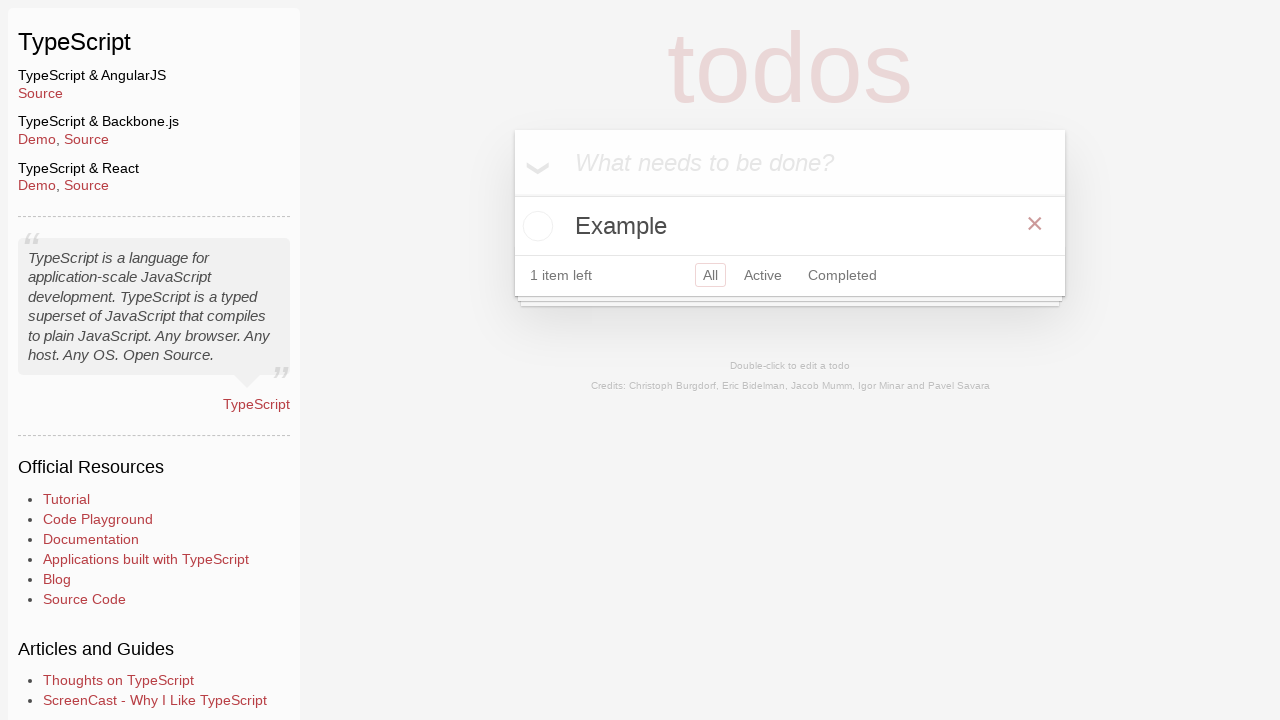

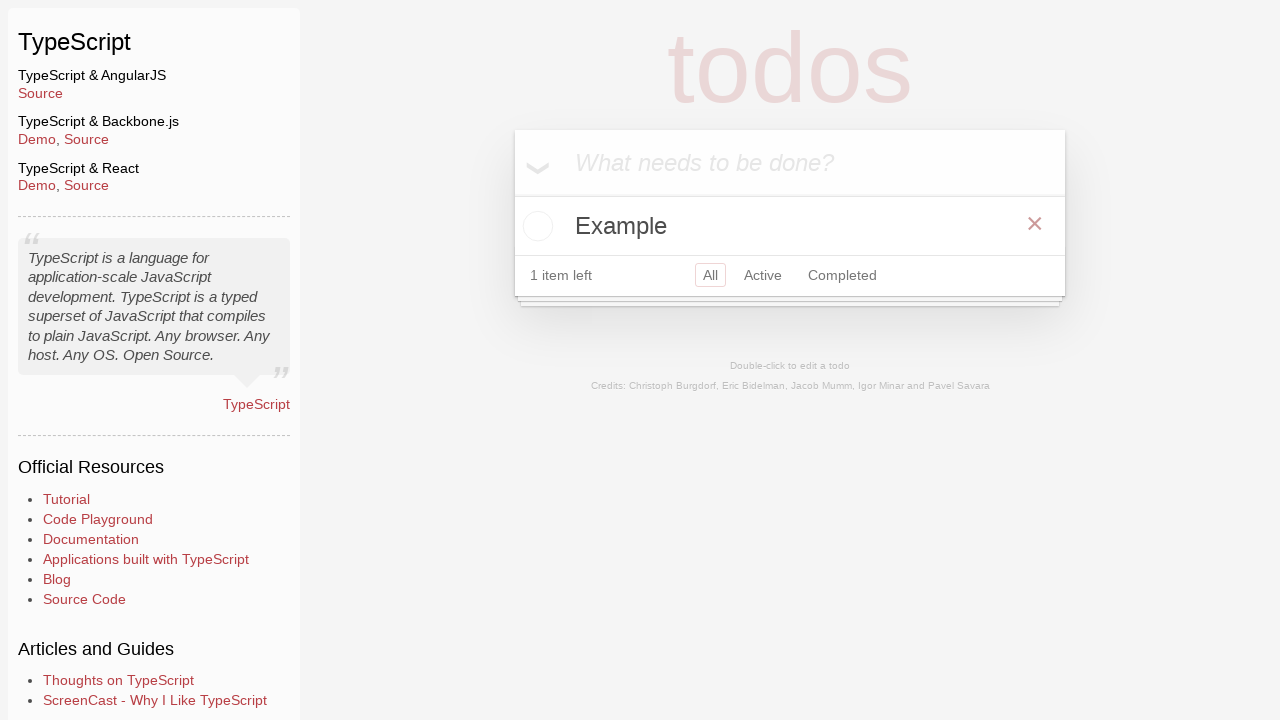